Tests Target.com search functionality by clicking the search input, entering a product query, and submitting the search

Starting URL: https://www.target.com/

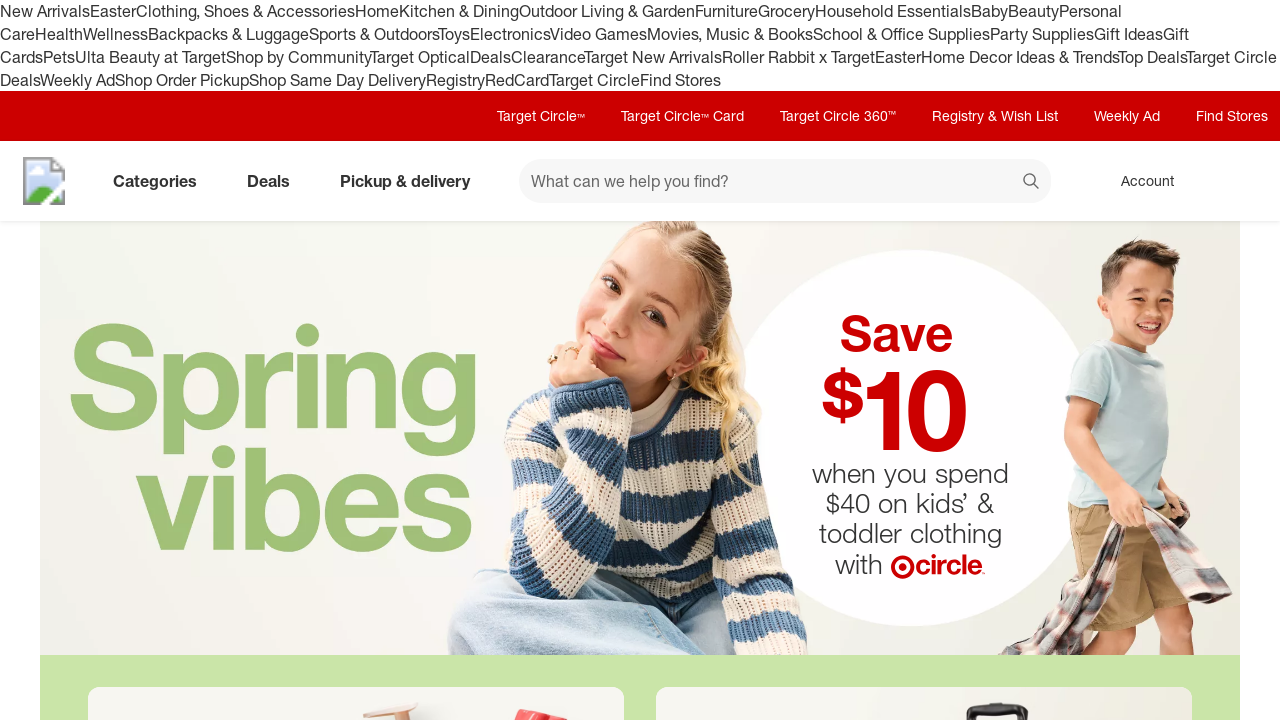

Clicked on the search input field at (785, 181) on input[data-test='@web/Search/SearchInput']
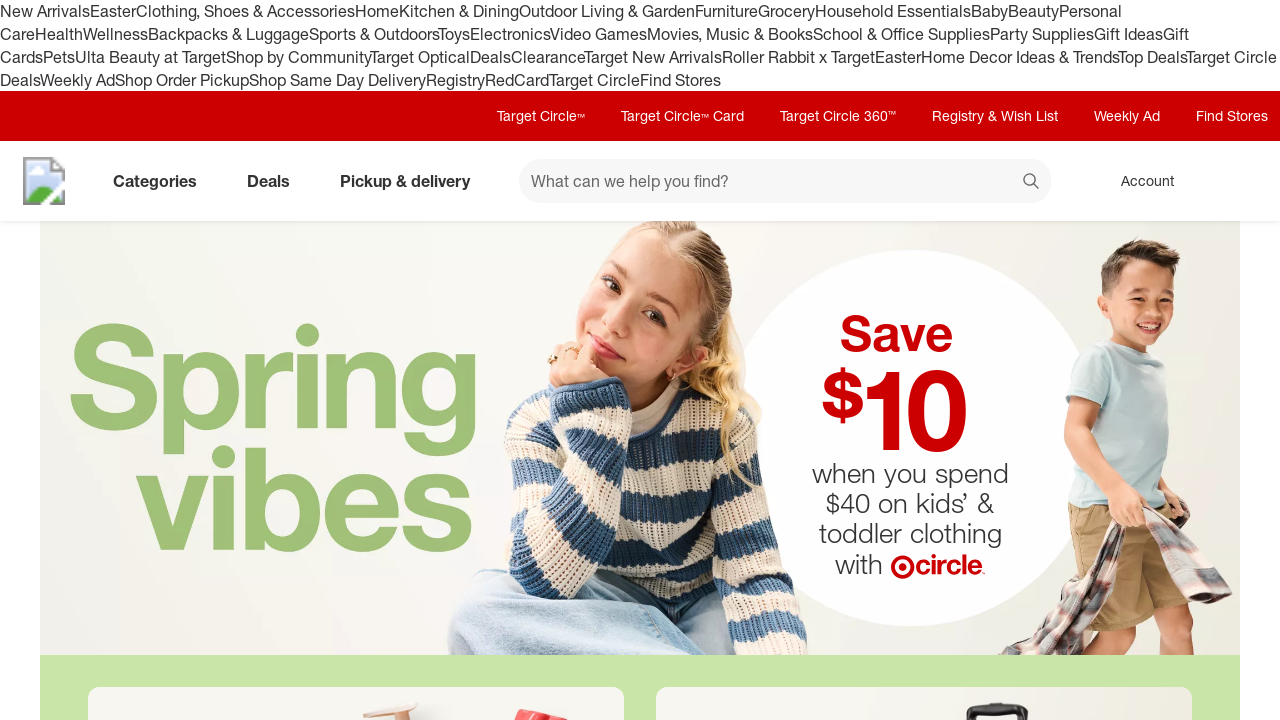

Entered 'Coffee' in the search field on input[data-test='@web/Search/SearchInput']
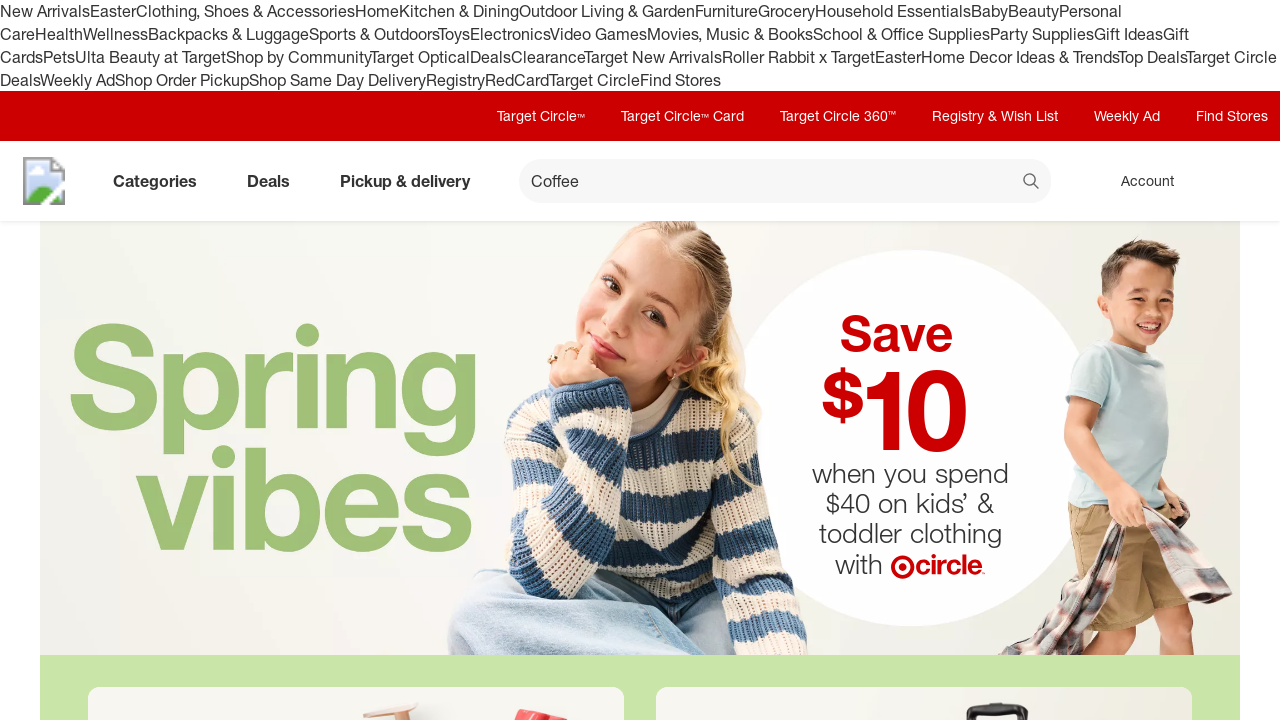

Clicked the search button to submit the query at (1032, 183) on button[data-test='@web/Search/SearchButton']
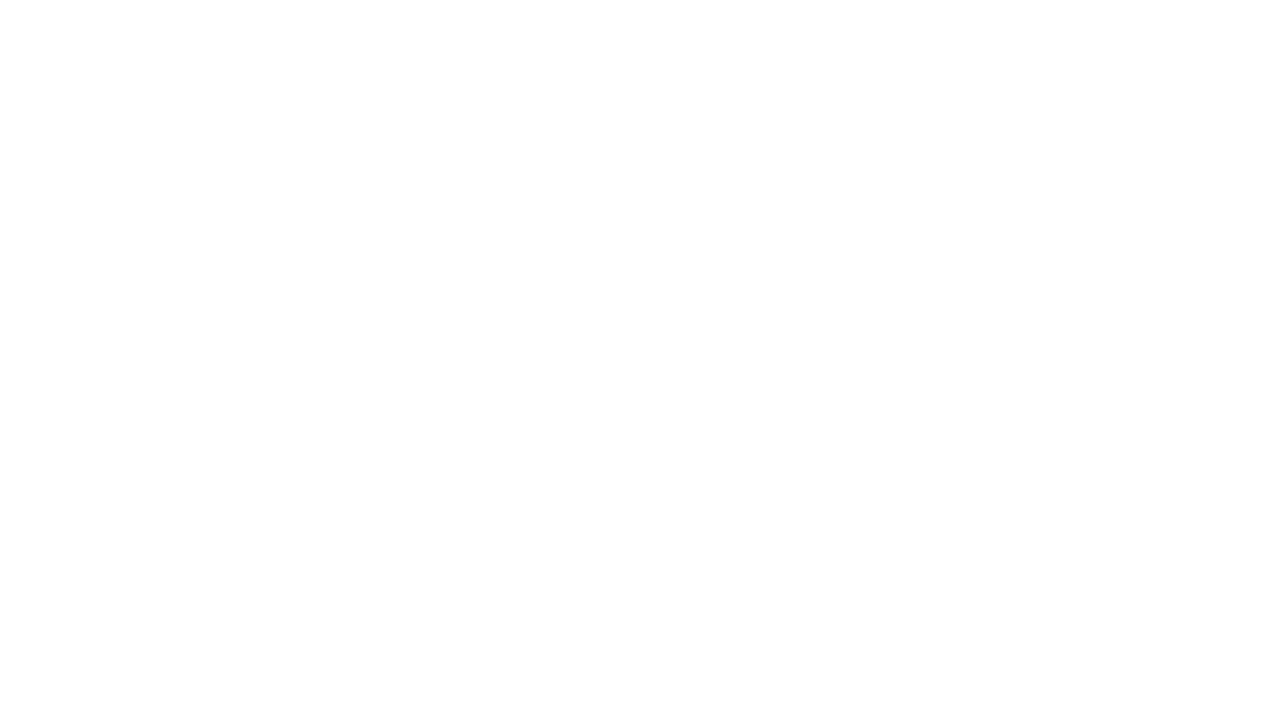

Search results loaded (networkidle)
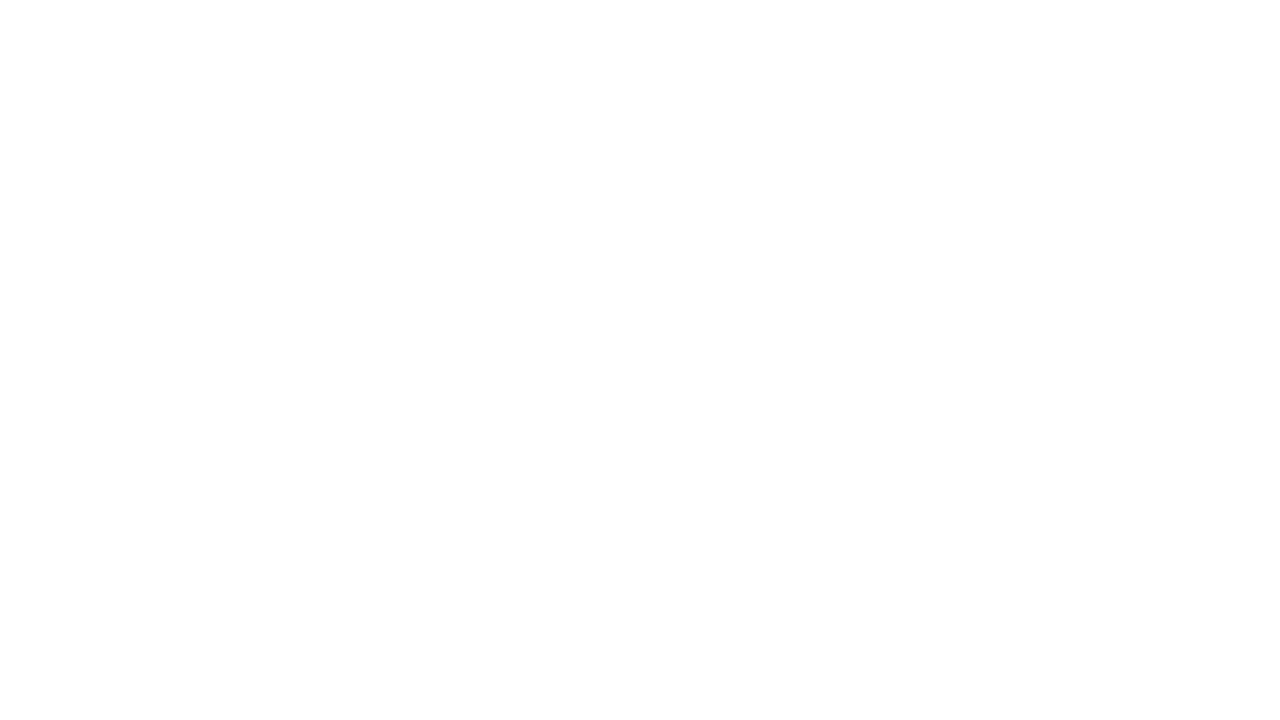

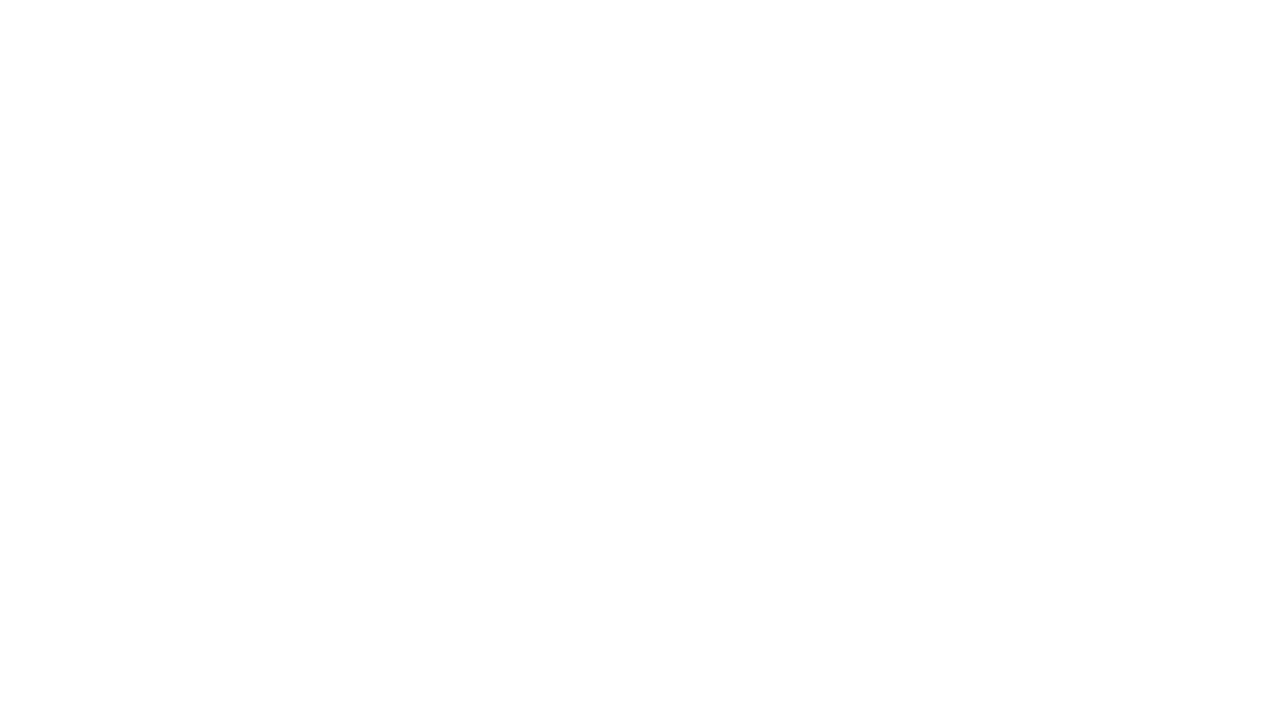